Tests form filling on DemoQA text box demo page by entering a full name and email address into the respective input fields.

Starting URL: https://demoqa.com/text-box/

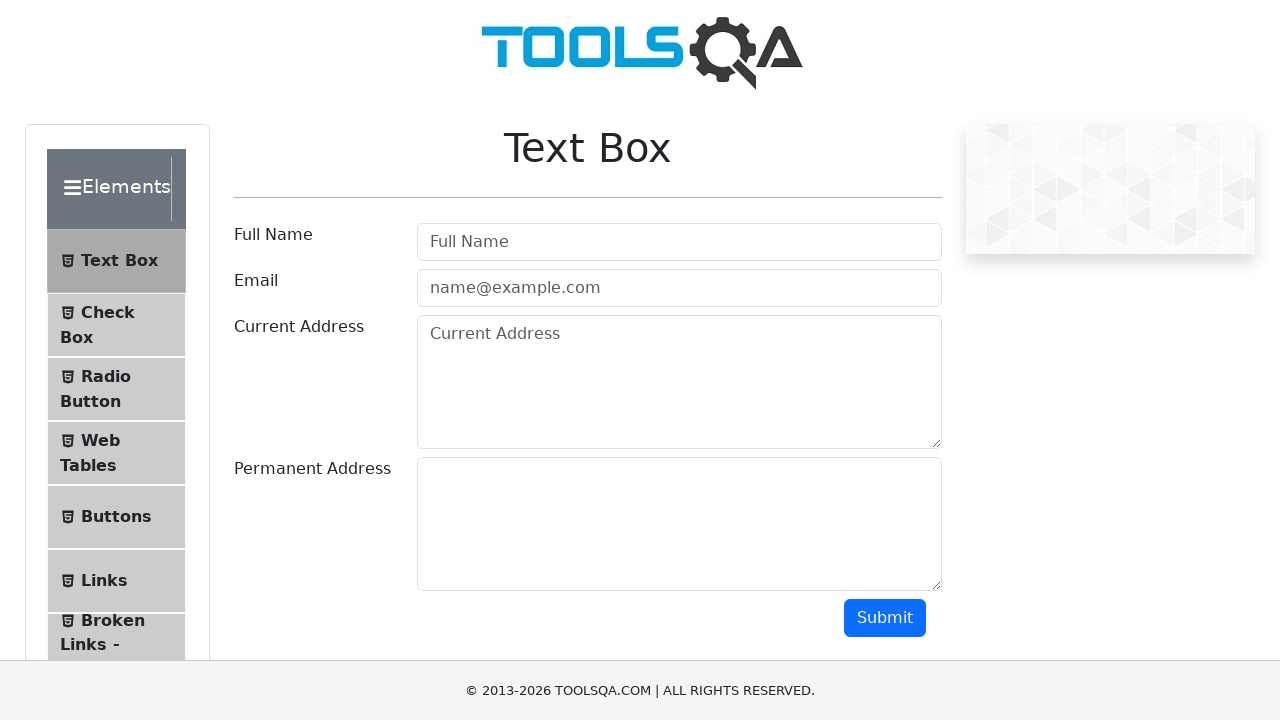

Filled Full Name field with 'HoangDuc' on //input[@placeholder='Full Name']
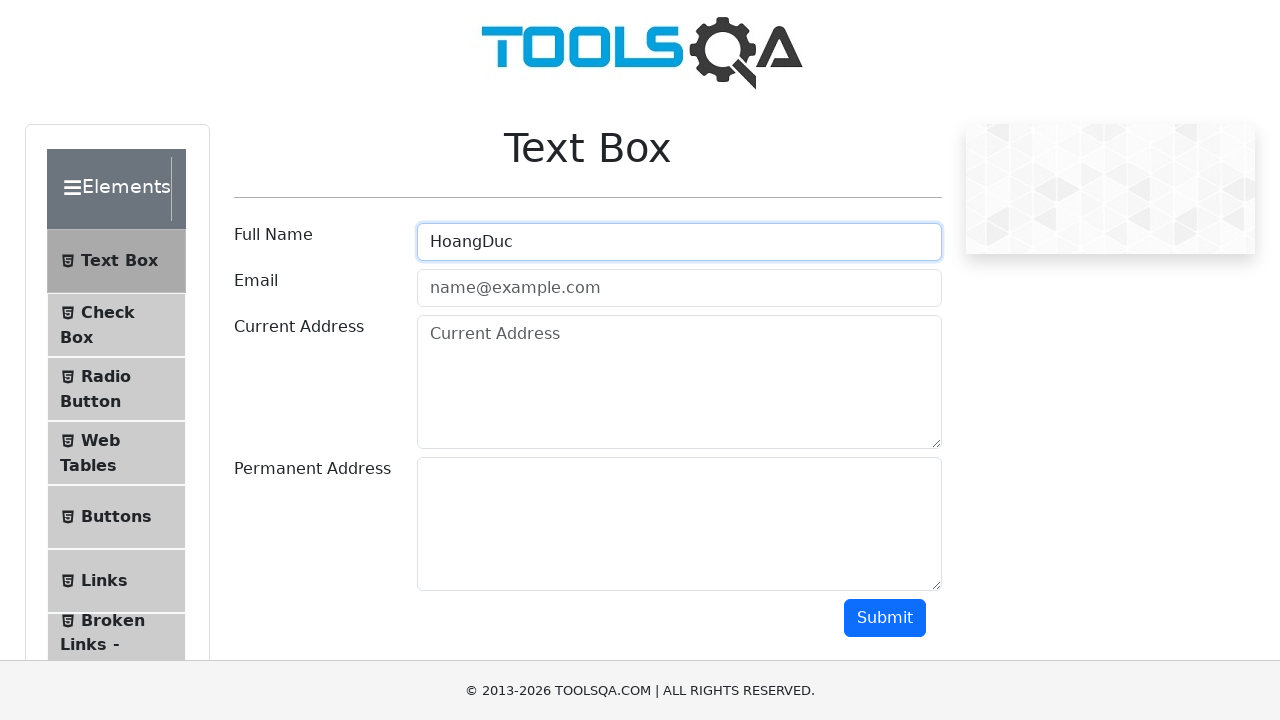

Filled Email field with 'hoangduc100498@gmail.com' on input[placeholder='name@example.com']
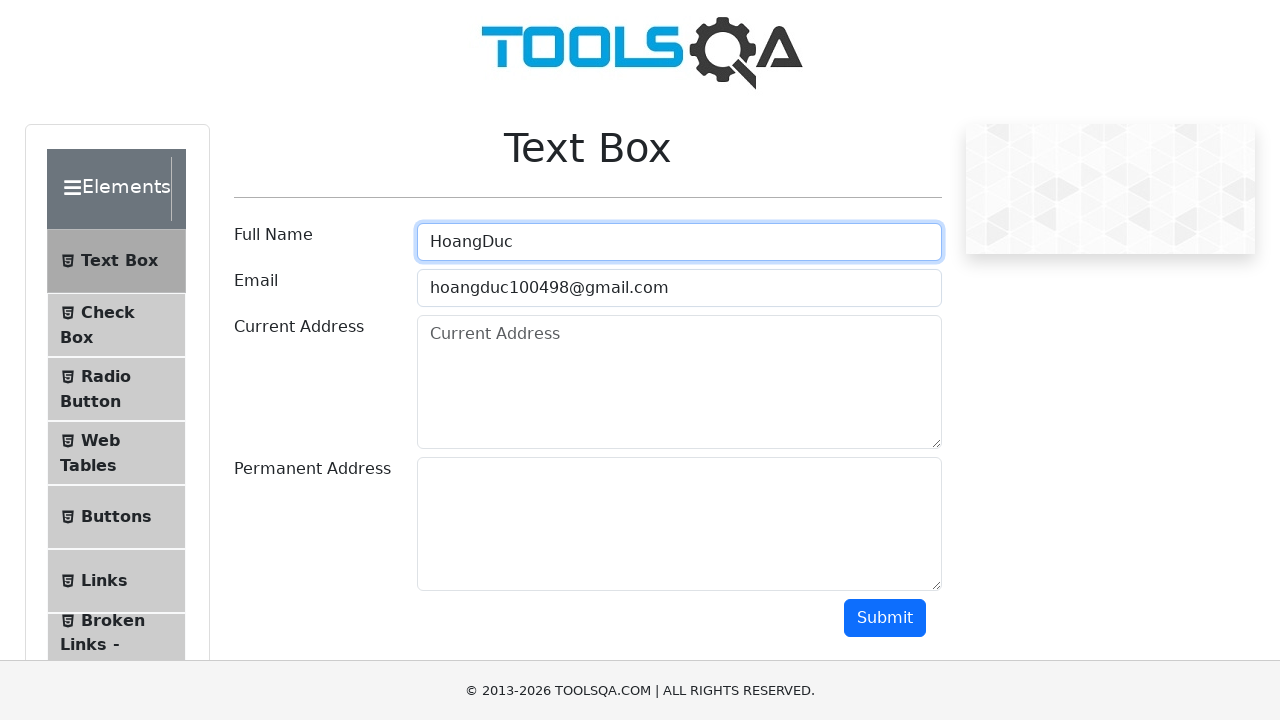

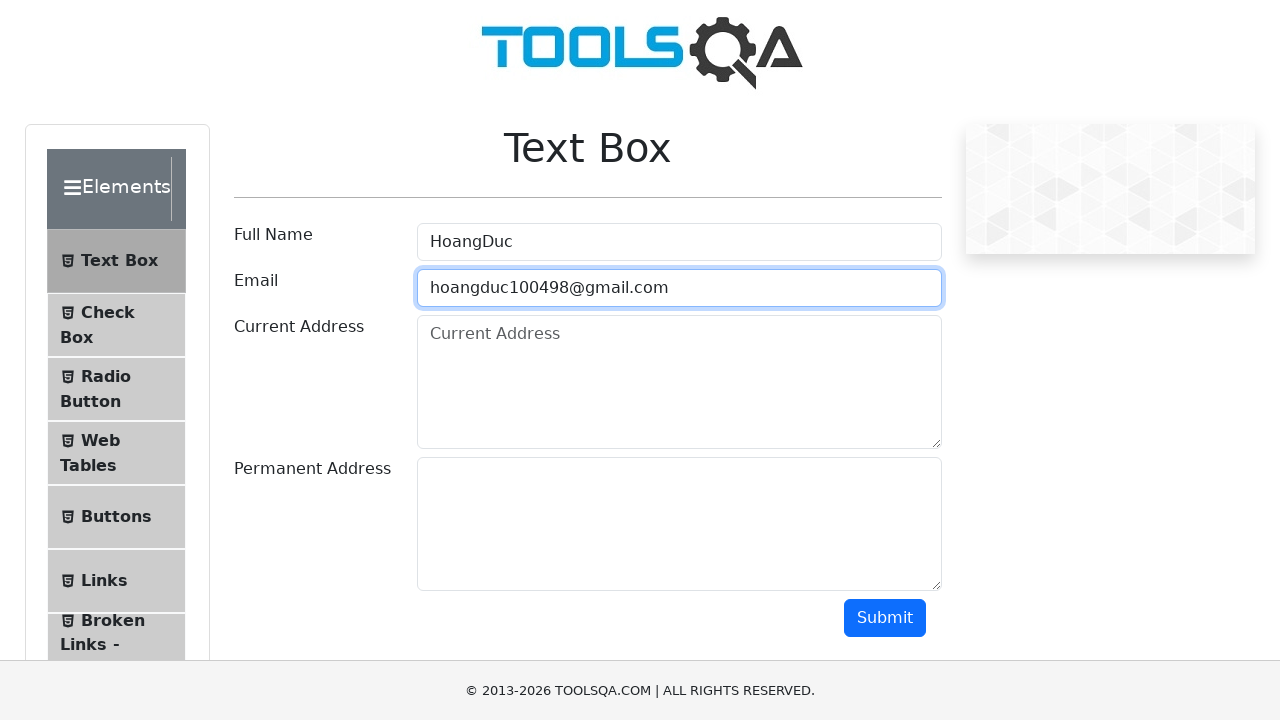